Tests the search functionality on python.org by searching for "pycon" and verifying results are returned

Starting URL: http://www.python.org

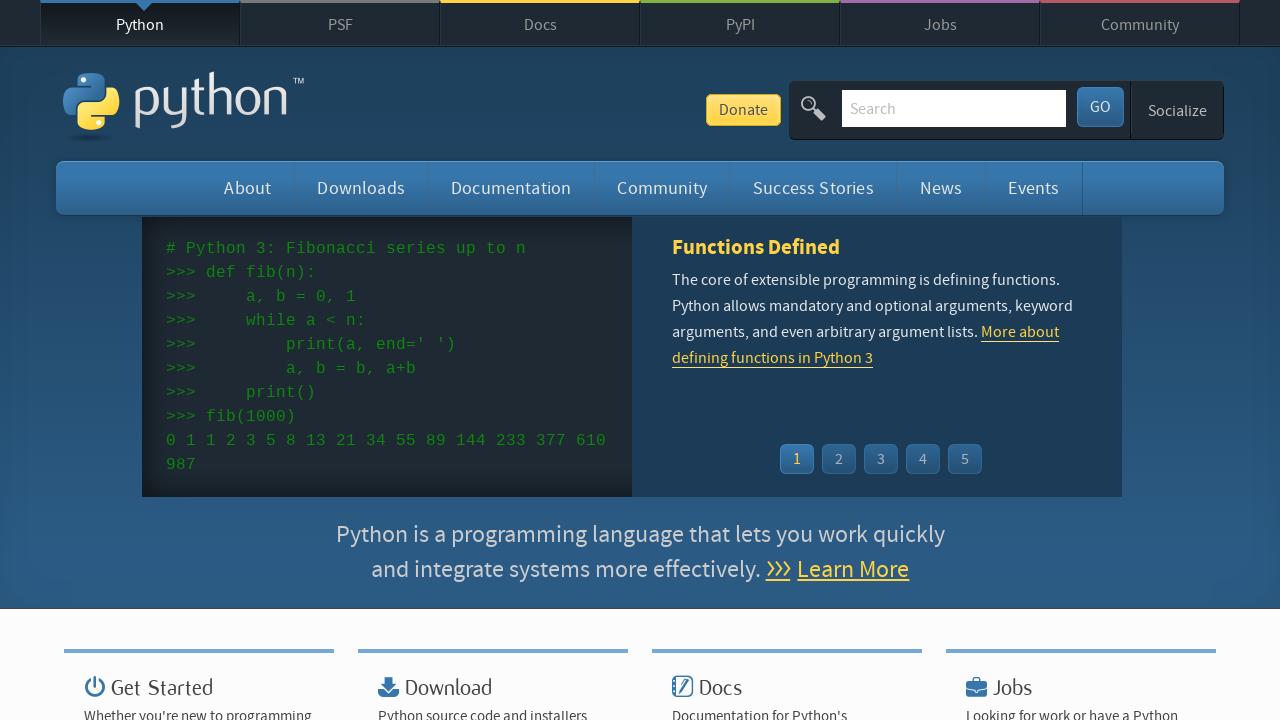

Filled search field with 'pycon' on input[name='q']
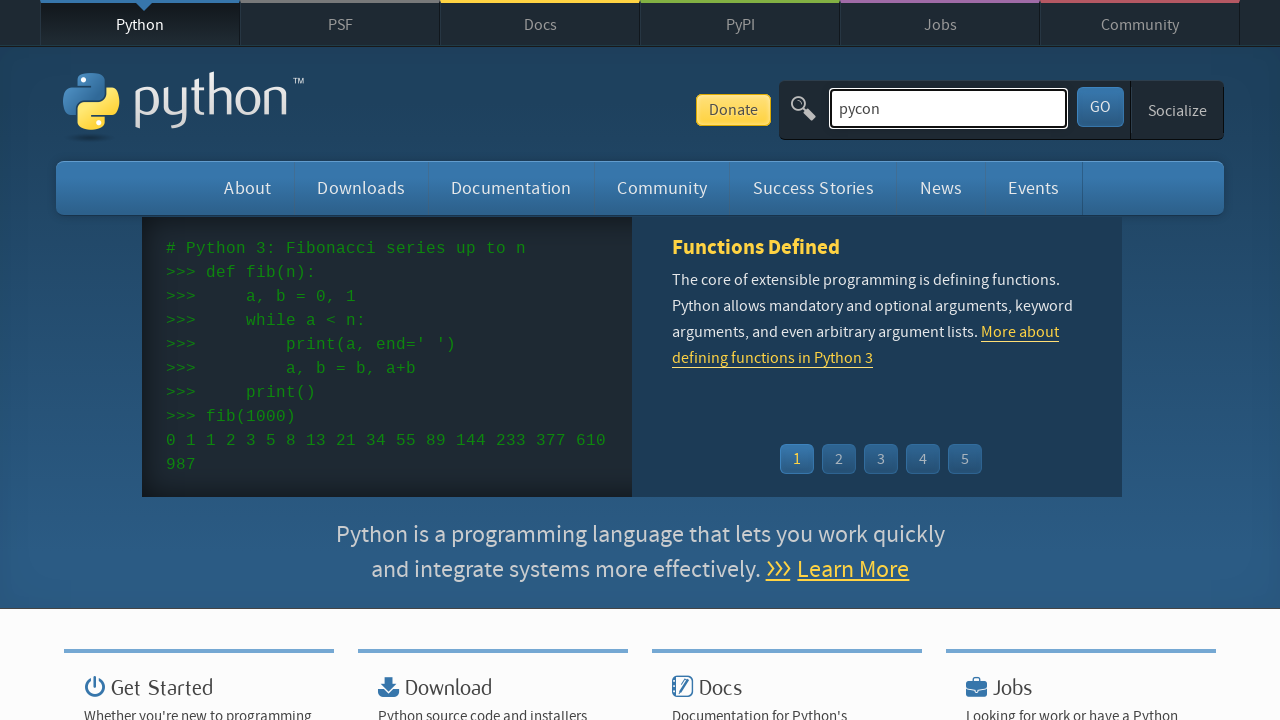

Pressed Enter to submit search on input[name='q']
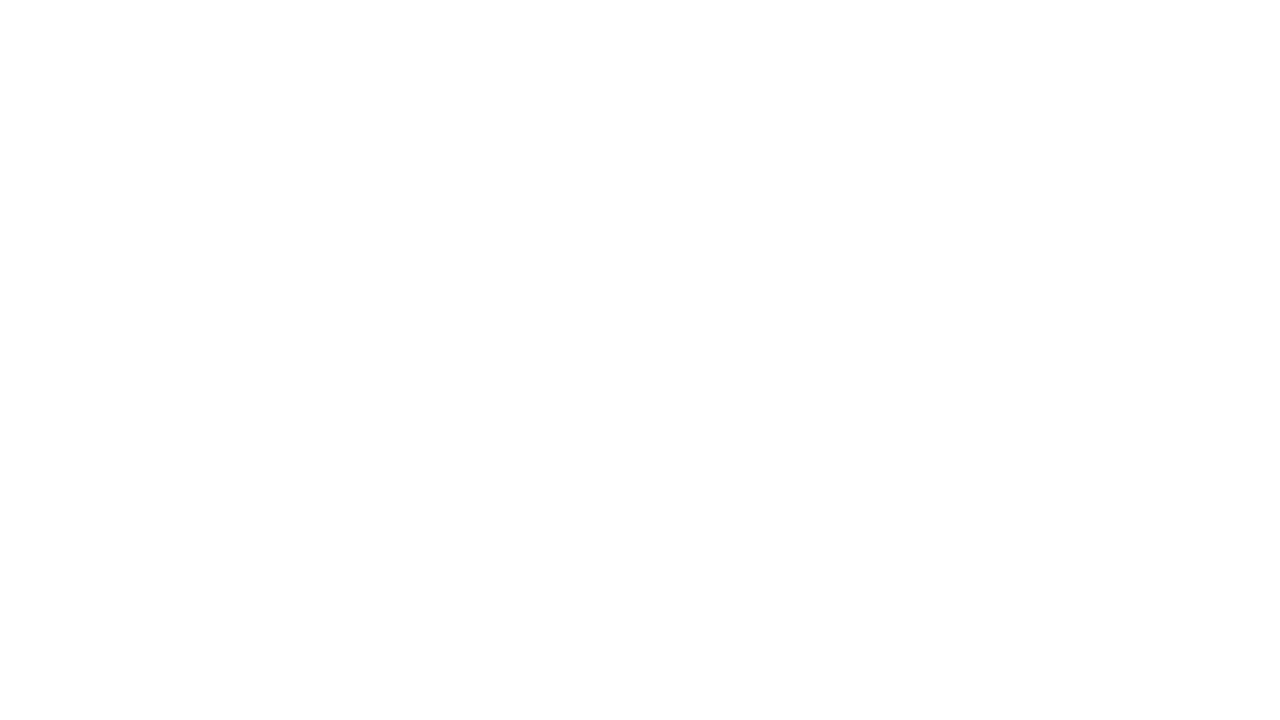

Waited for search results page to load
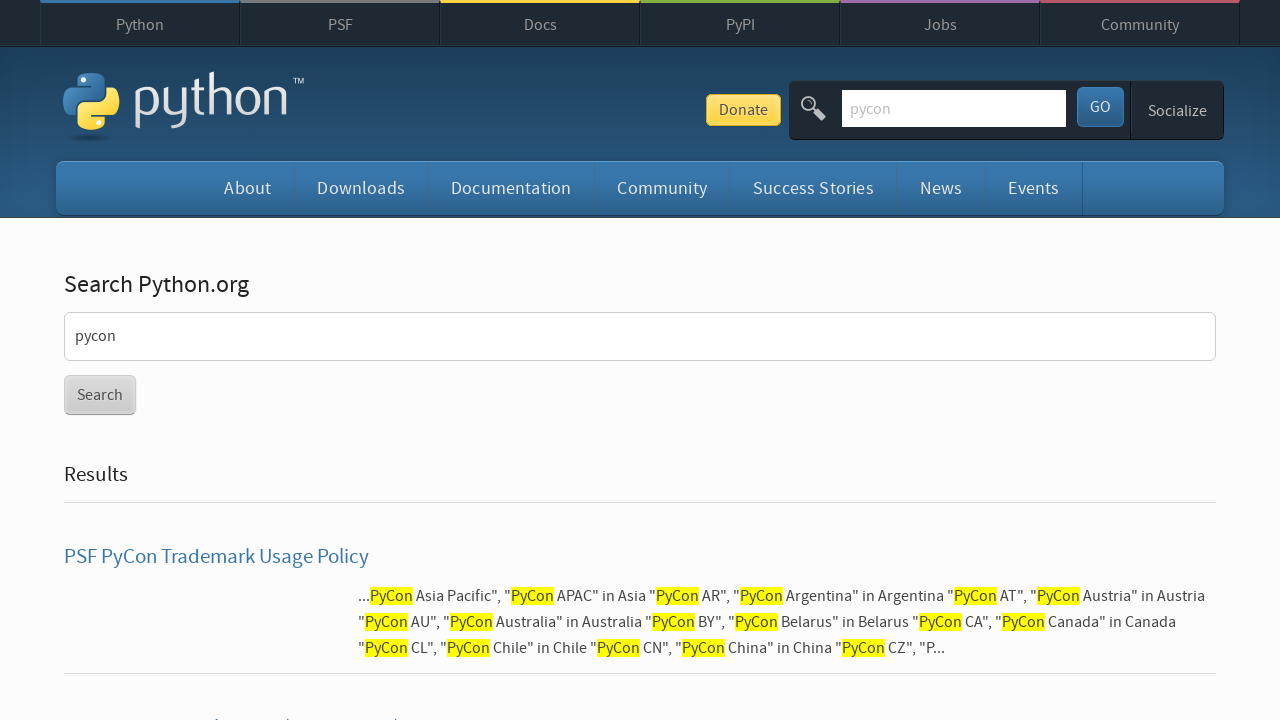

Verified that search results were returned (no 'No results found' message)
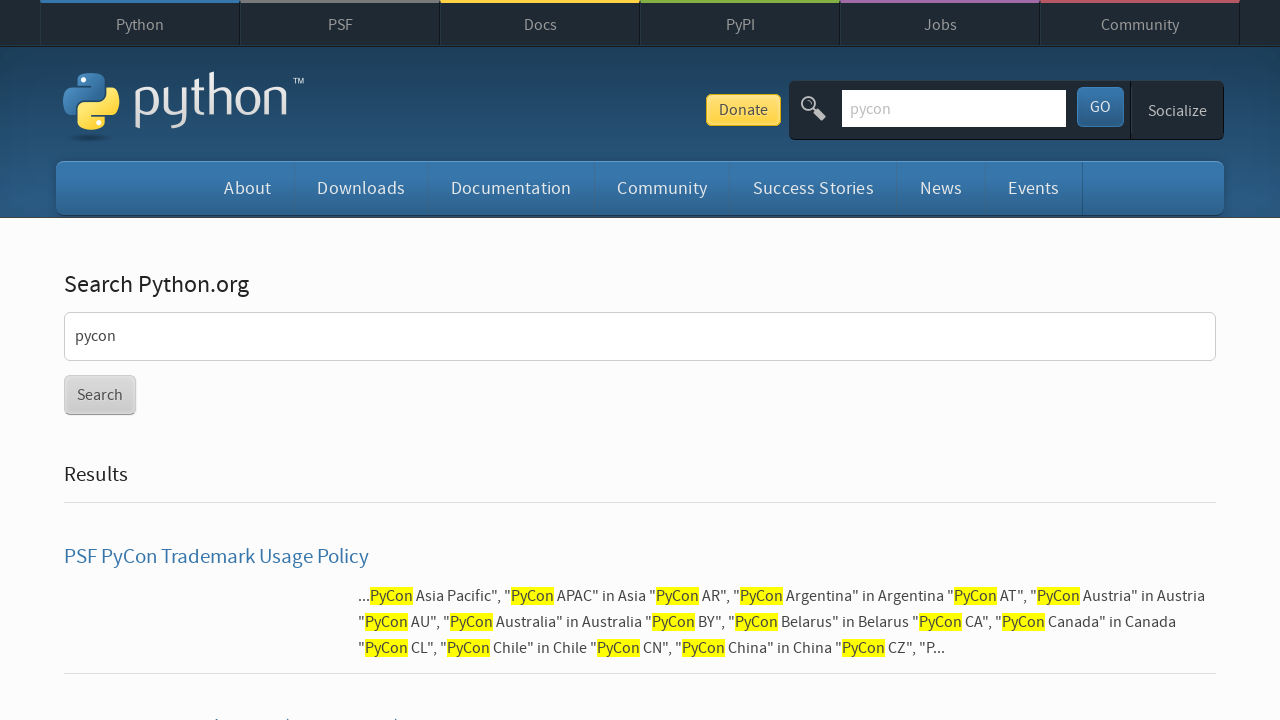

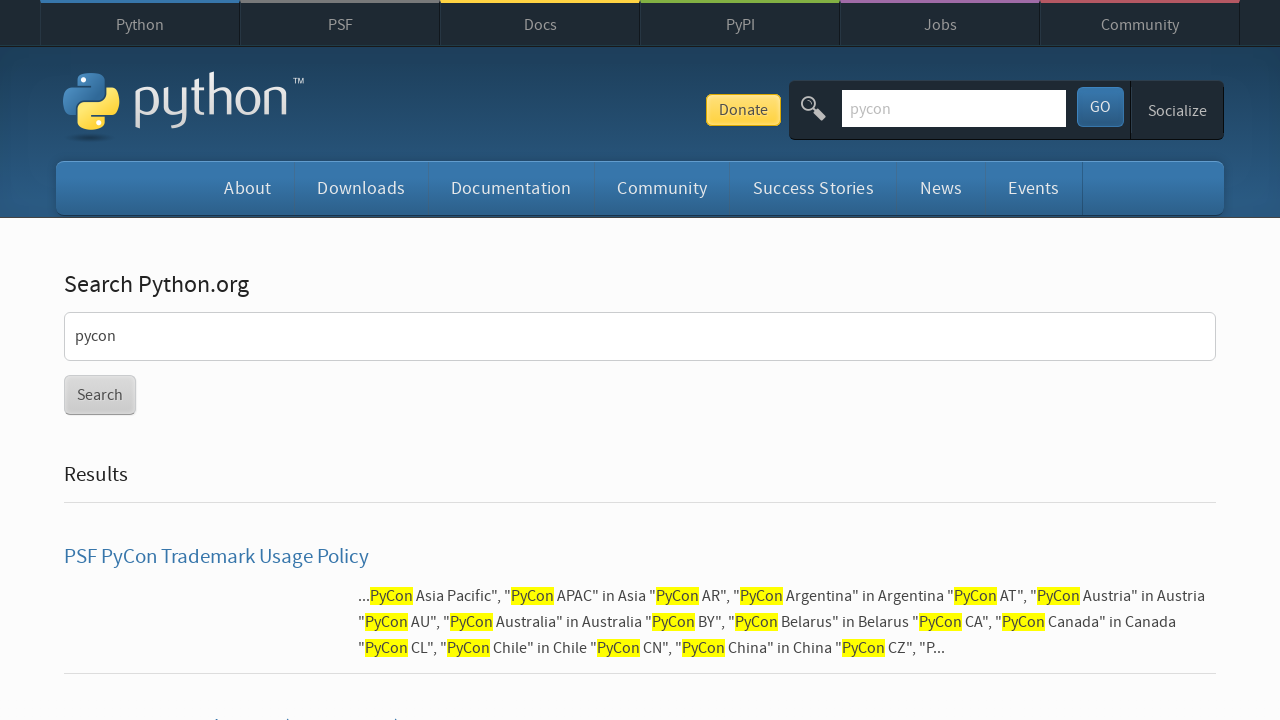